Tests file upload functionality by navigating to File Upload page, uploading a small image file, and verifying successful upload

Starting URL: https://the-internet.herokuapp.com/

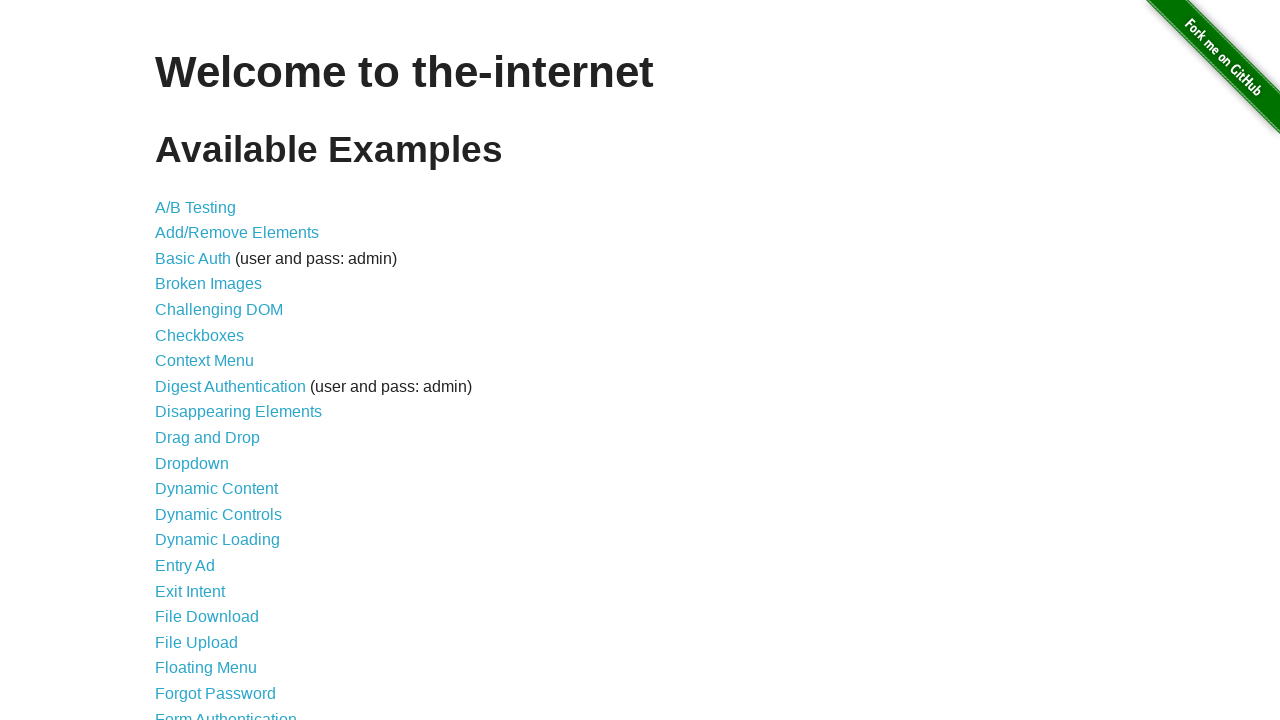

Clicked on 'File Upload' link at (196, 642) on a[href='/upload']
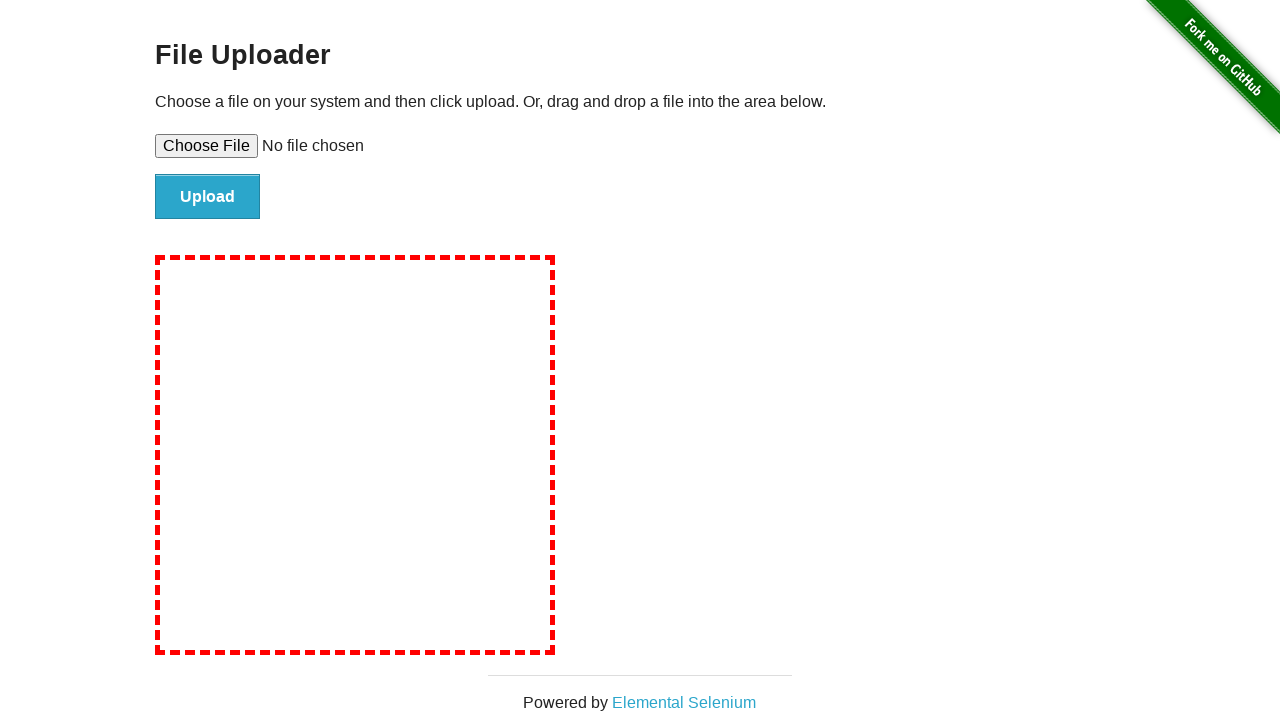

File upload page loaded
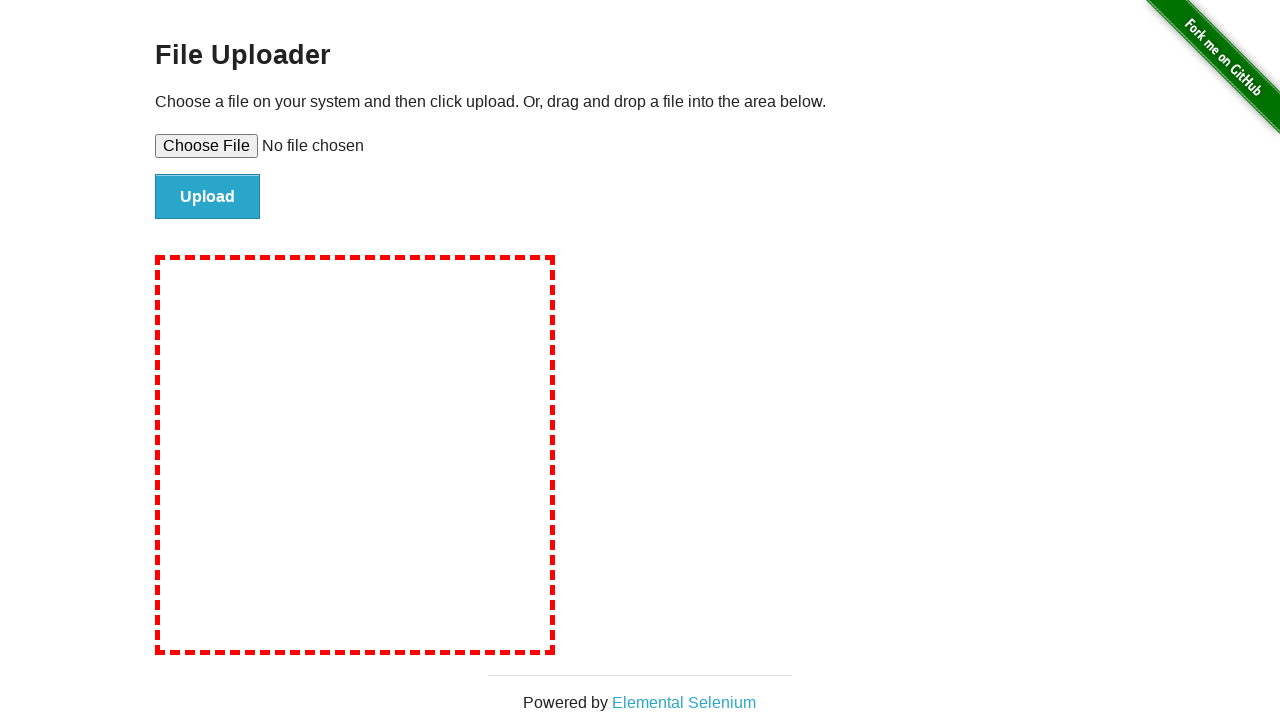

Selected test-image.png file for upload
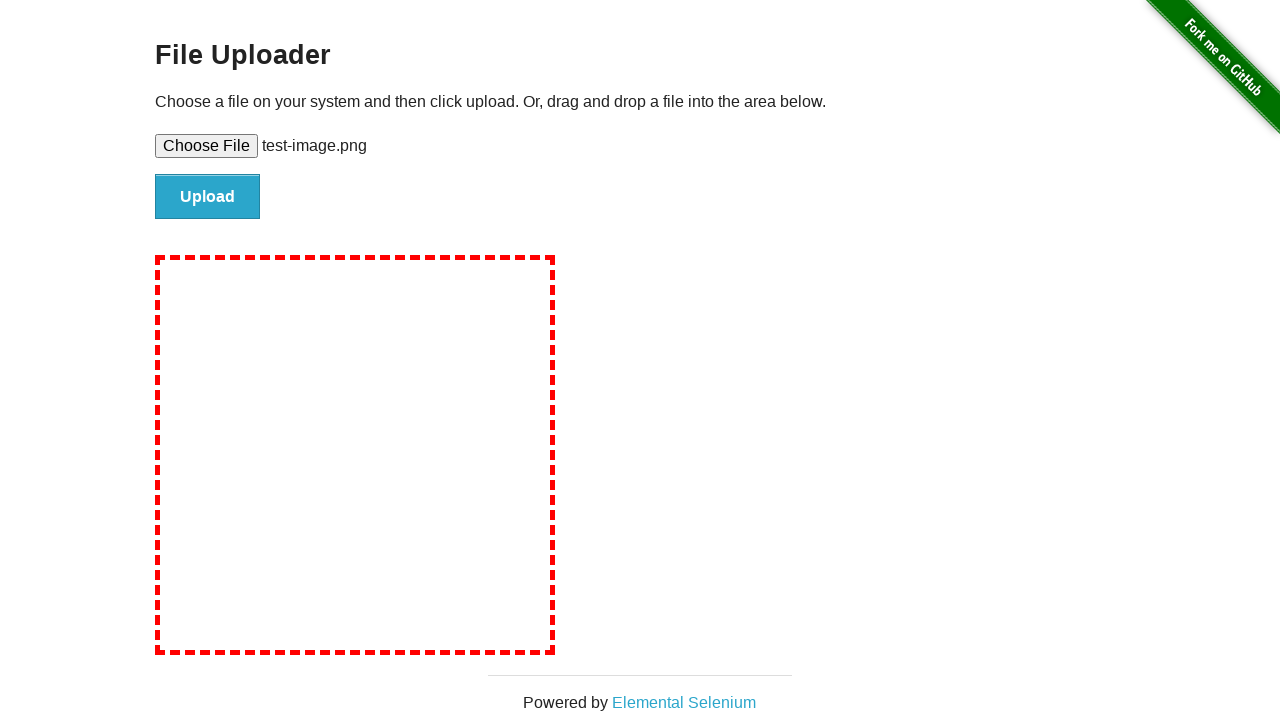

Clicked the upload button to submit file at (208, 197) on #file-submit
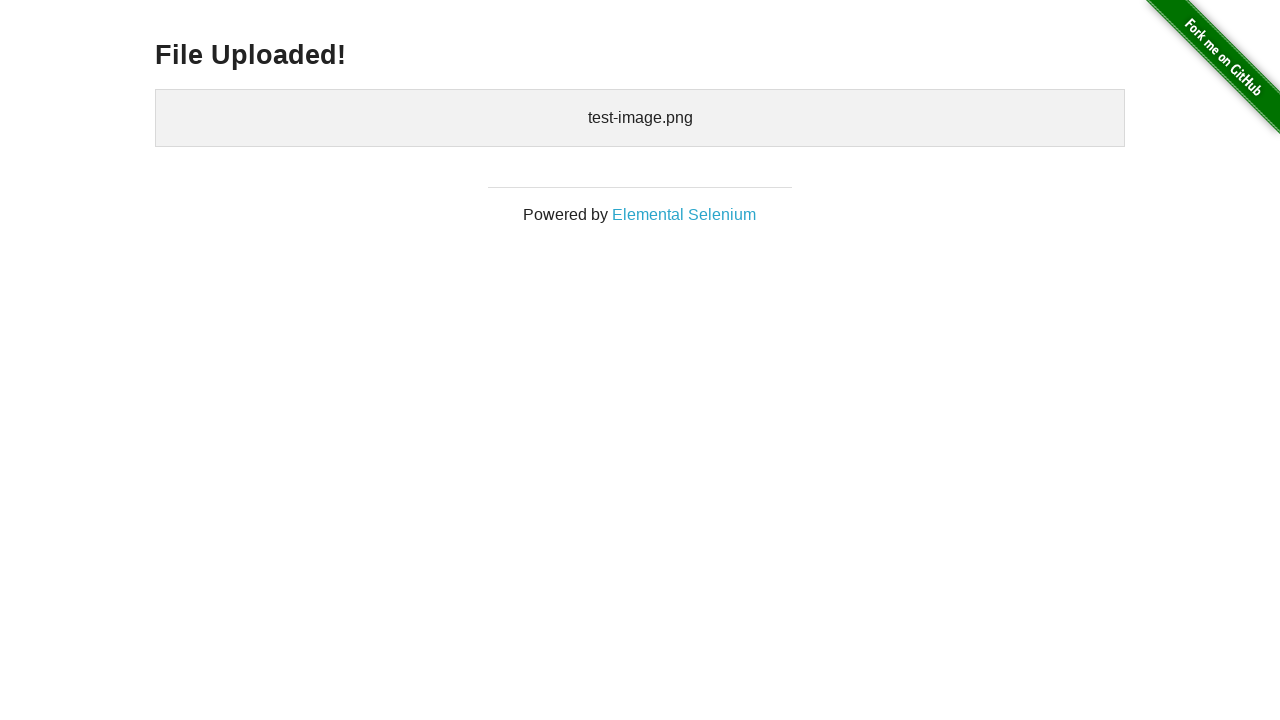

File upload completed successfully and upload confirmation displayed
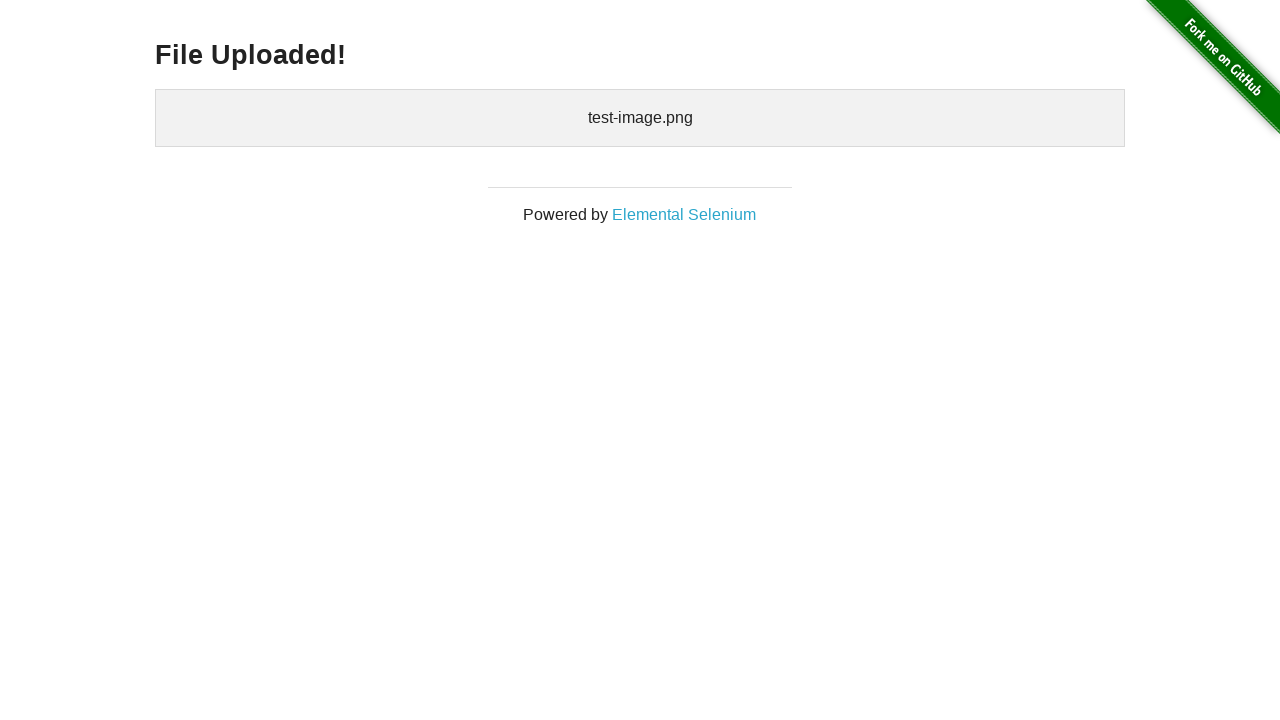

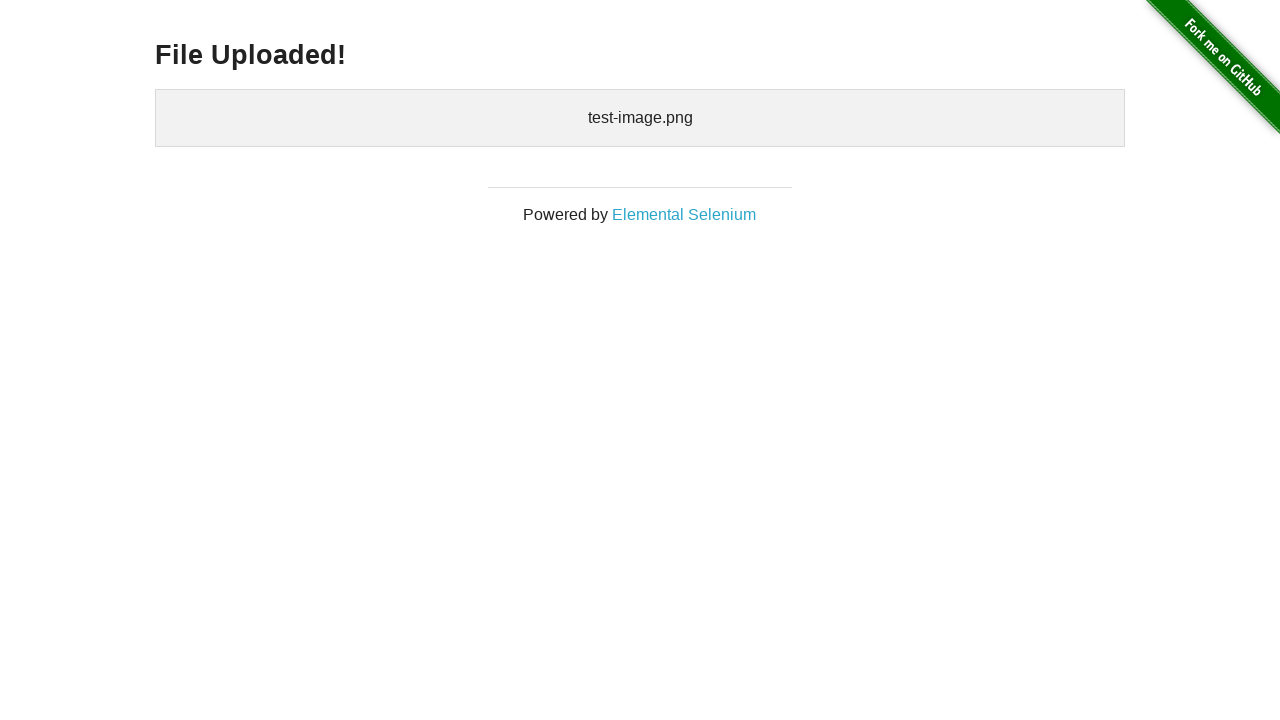